Clicks on the W3Schools logo and verifies navigation back to the home page

Starting URL: https://www.w3schools.com/js/default.asp

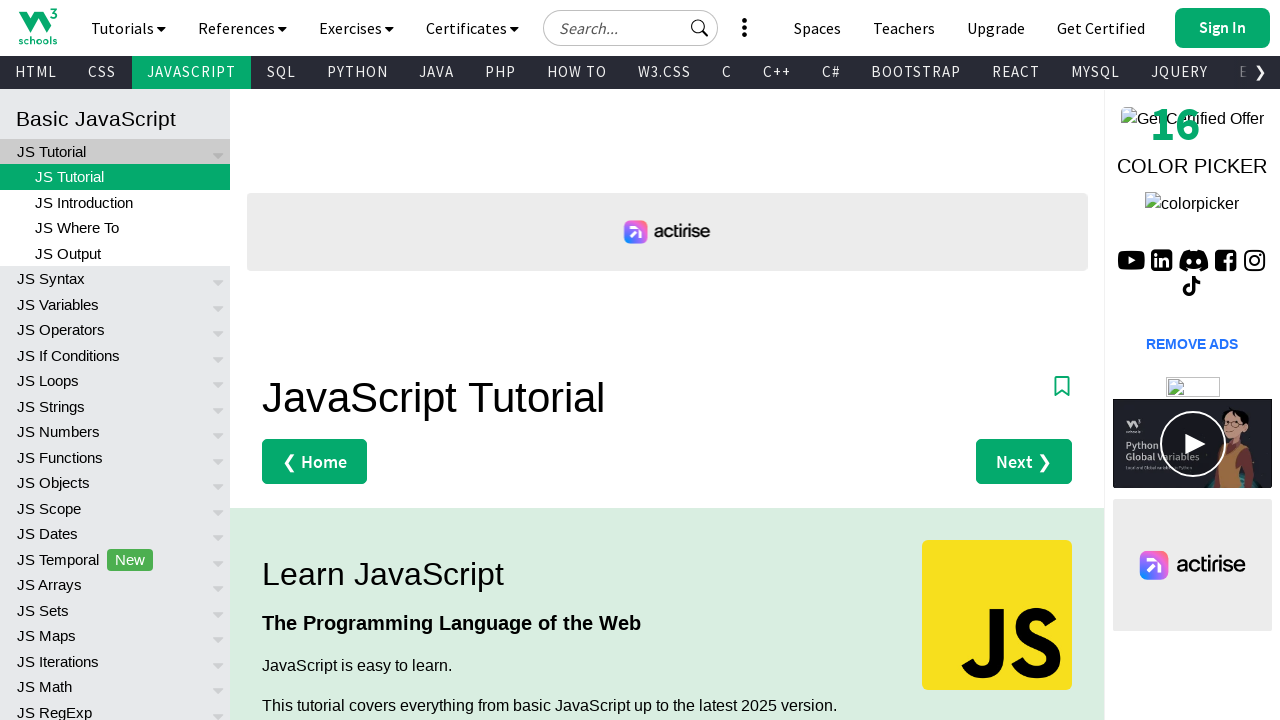

Clicked on the W3Schools logo at (38, 26) on xpath=//a[@href="https://www.w3schools.com"]
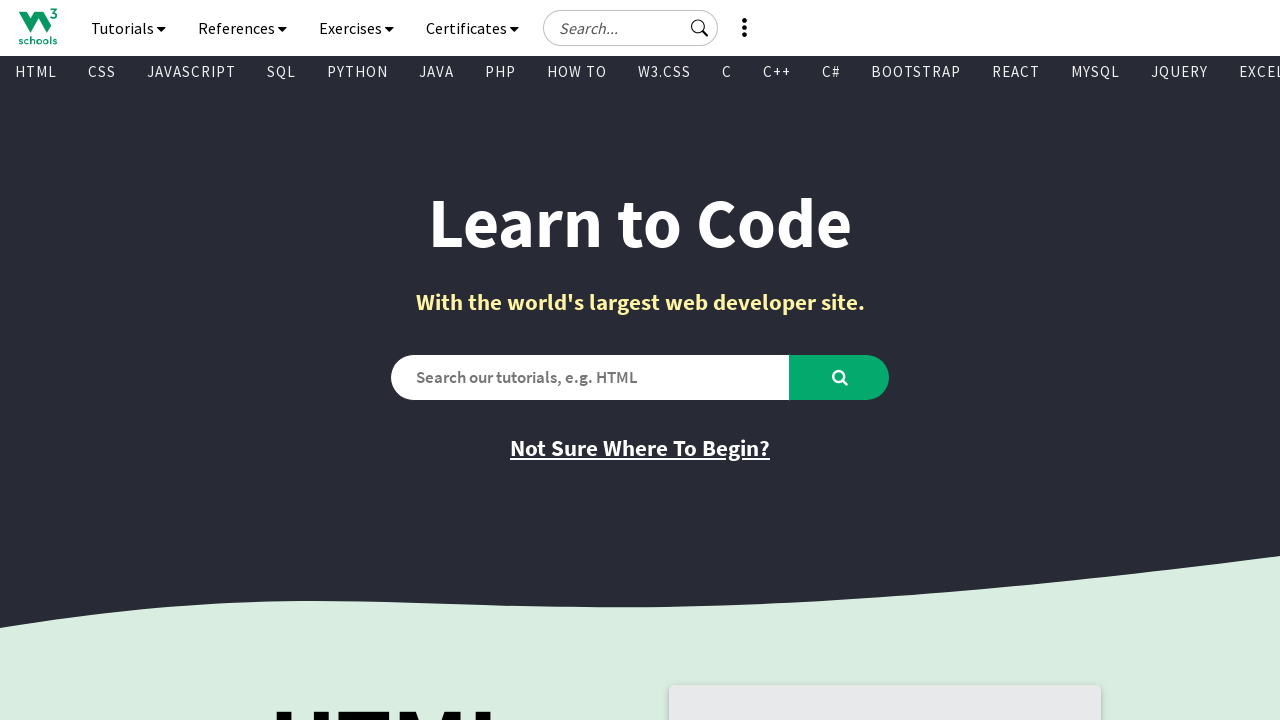

Verified navigation to home page - URL contains www.w3schools.com
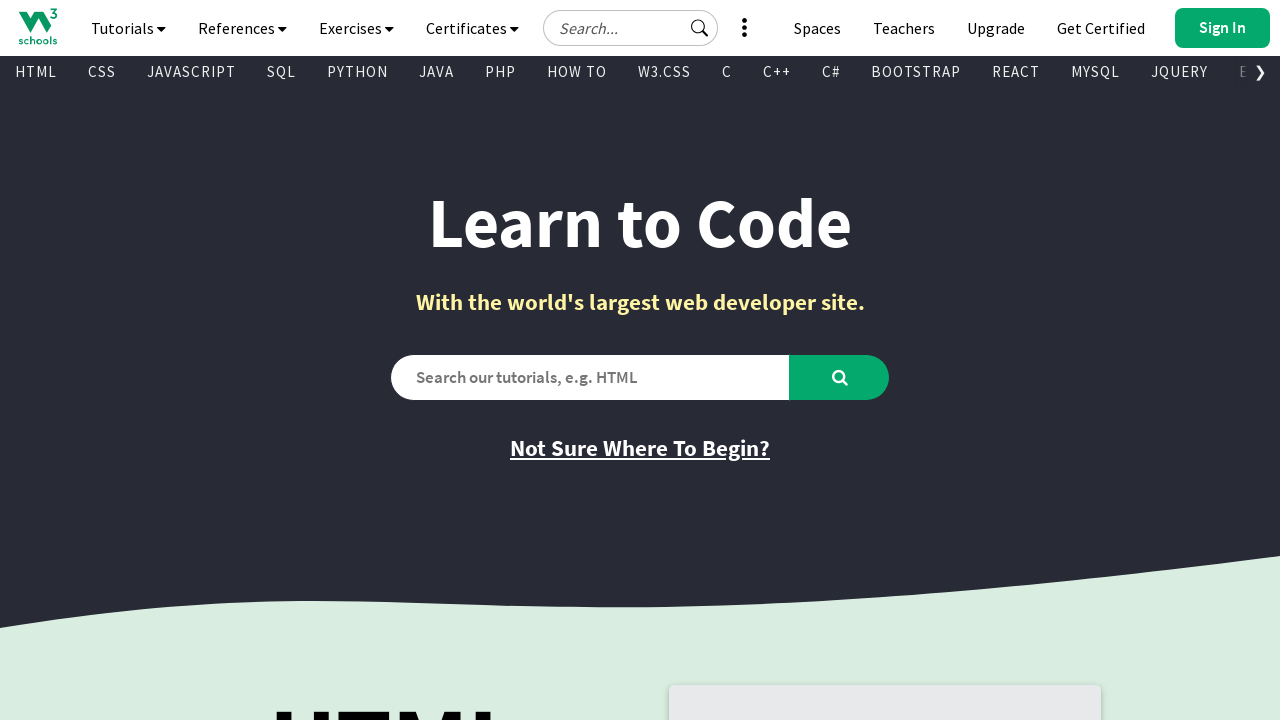

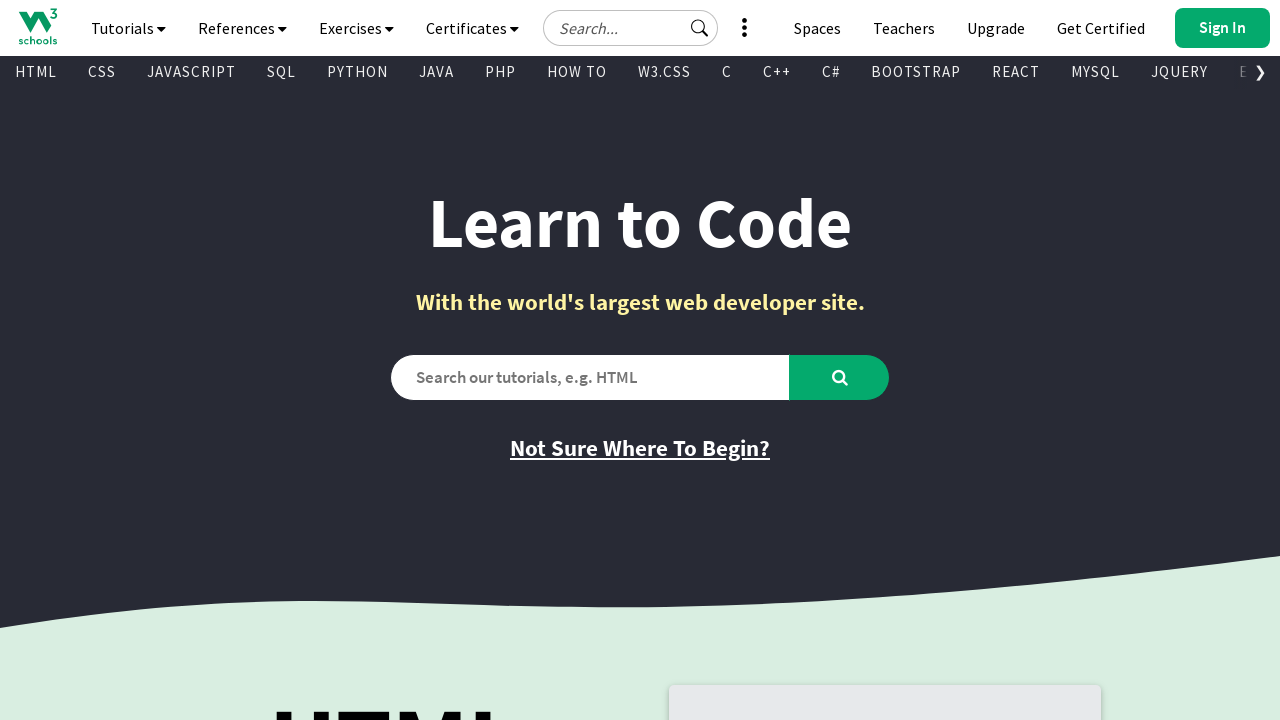